Tests navigation to Competitor Price Analysis by clicking Tools menu and then Price Analysis submenu

Starting URL: https://www.travelline.ru/

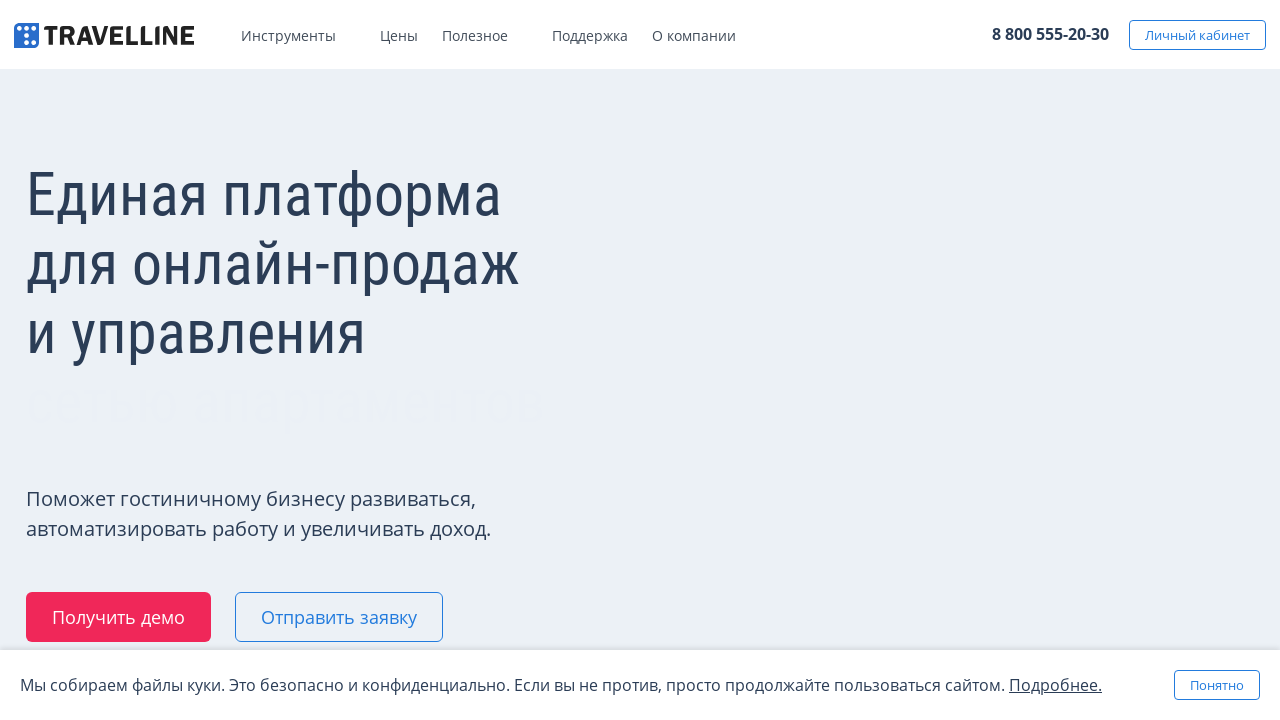

Clicked Tools menu at (349, 39) on xpath=//*[@id='skrollr-body']/div[1]/div/div[2]/ul/li[1]/div[1]
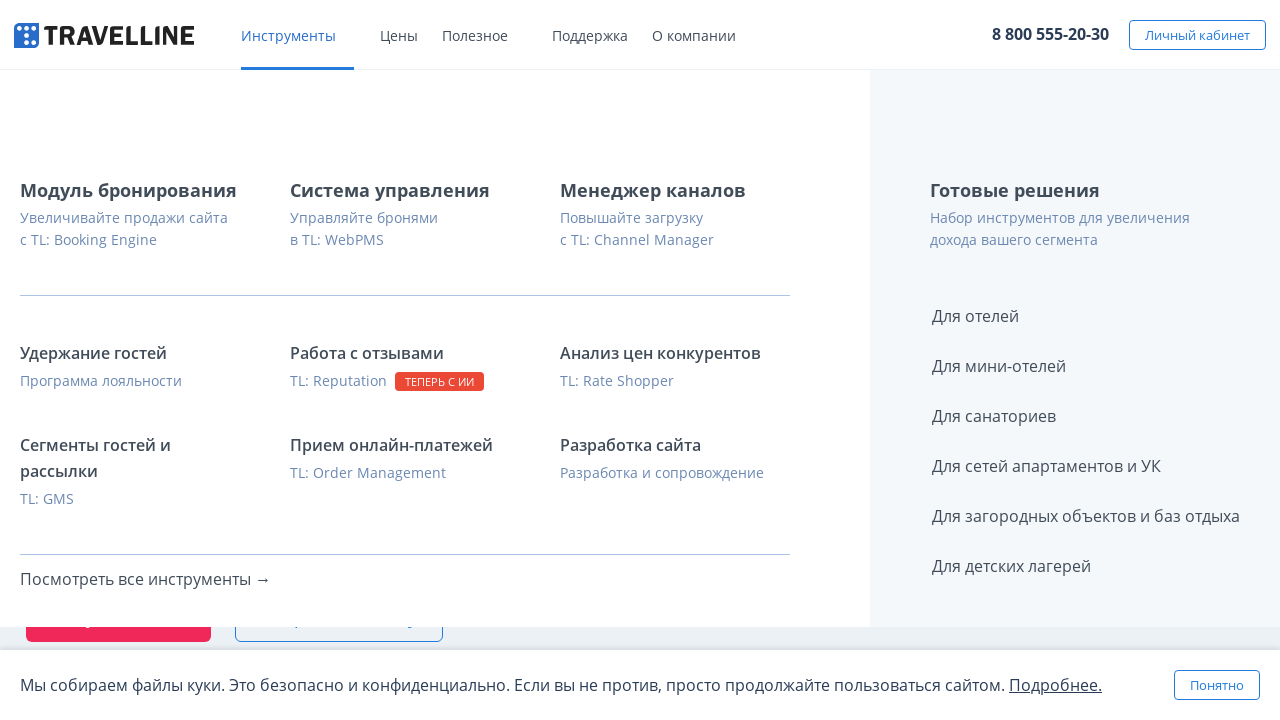

Clicked Competitor Price Analysis submenu at (675, 353) on xpath=//*[@id='skrollr-body']/div[1]/div/div[2]/ul/li[1]/div[2]/div/div/div/div[
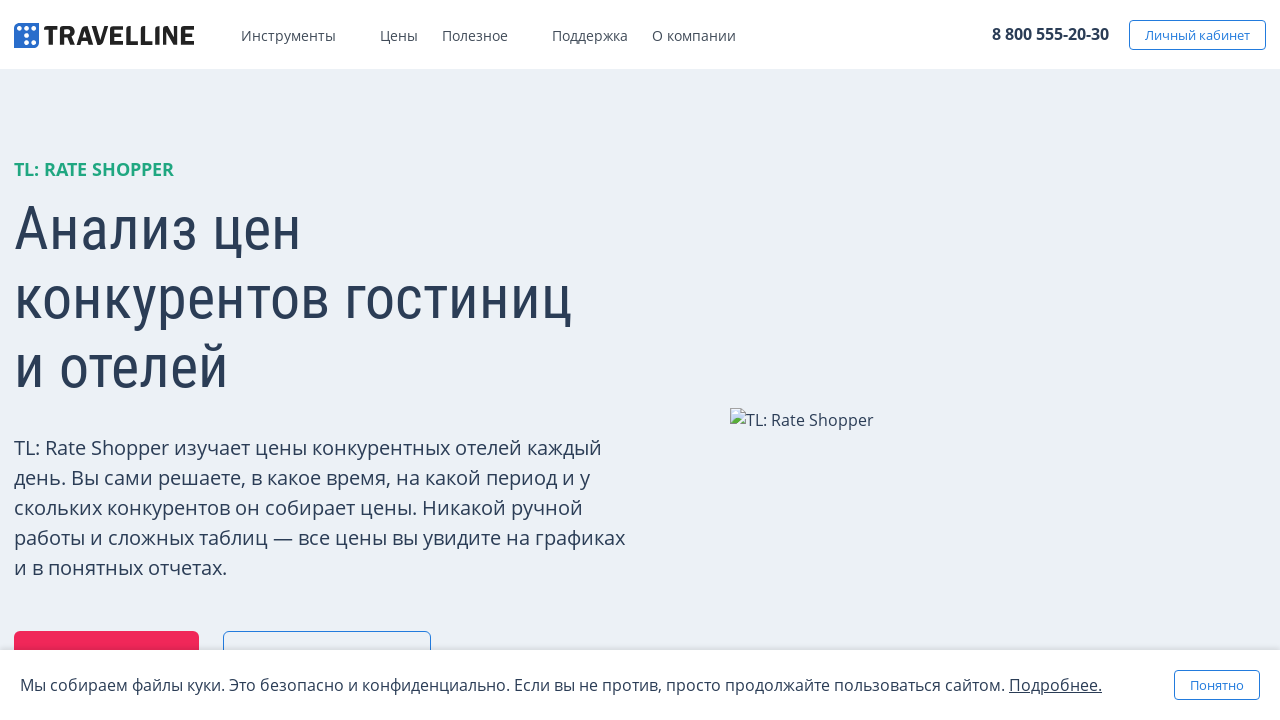

Verified navigation to Competitor Price Analysis page
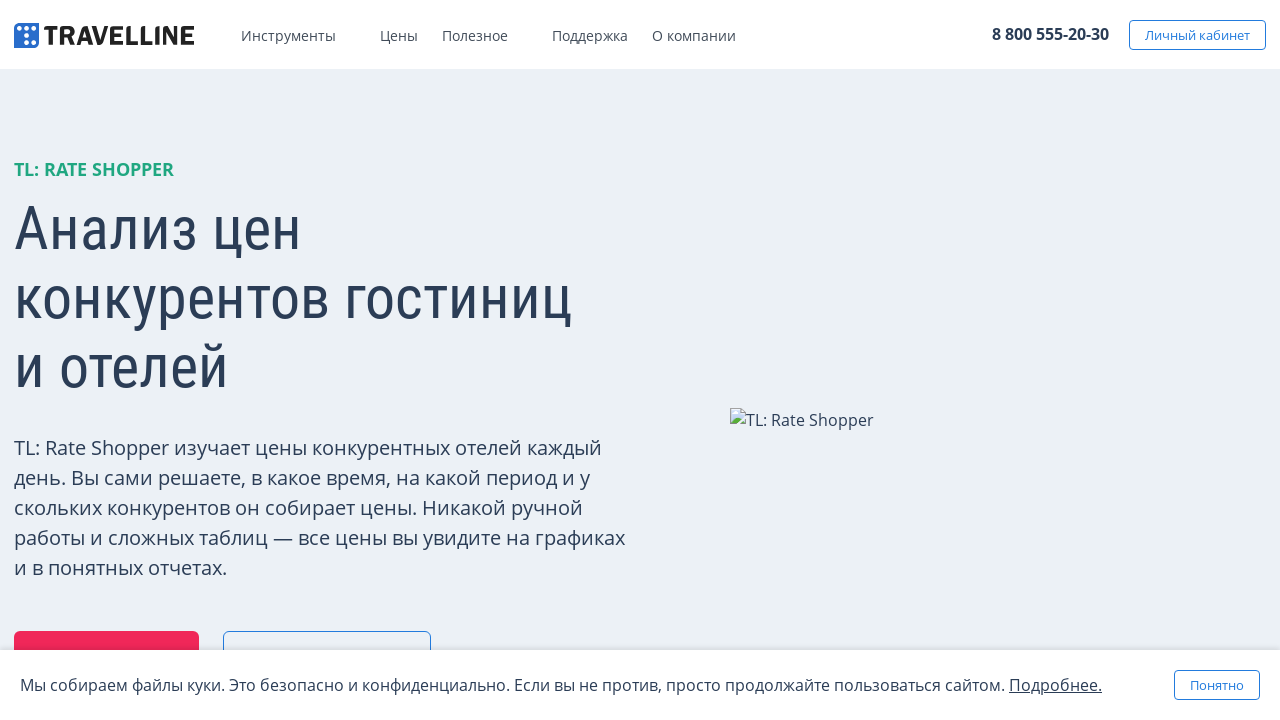

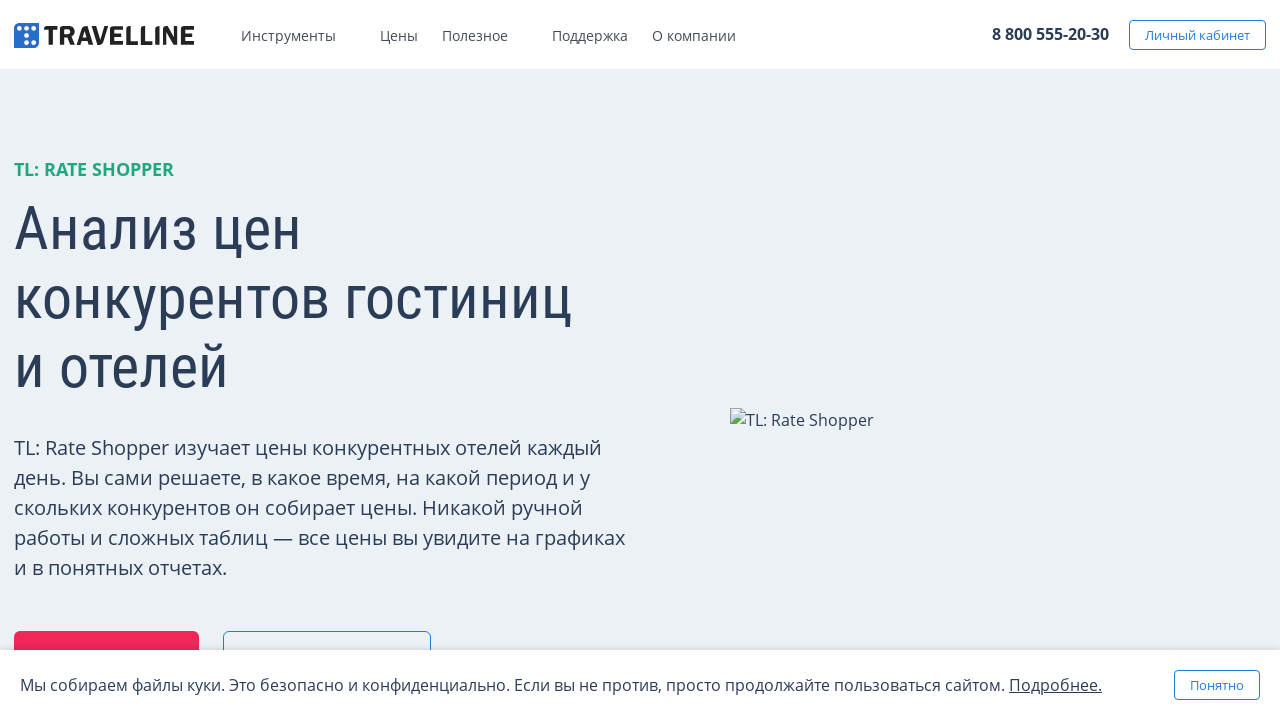